Tests navigation on DemoQA site by clicking on an interaction category icon and then navigating to the Practice Form page

Starting URL: https://demoqa.com/interaction

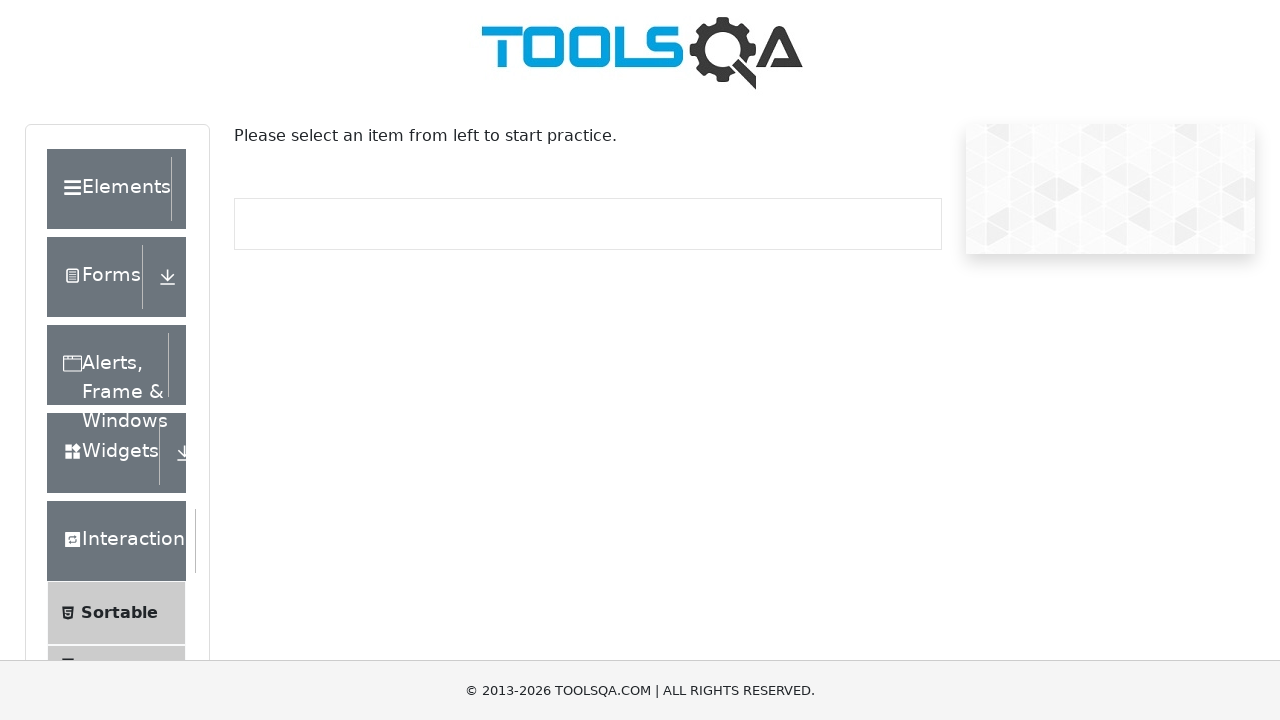

Clicked on the Interactions category icon at (168, 277) on (//div[@class='icon'])[2]
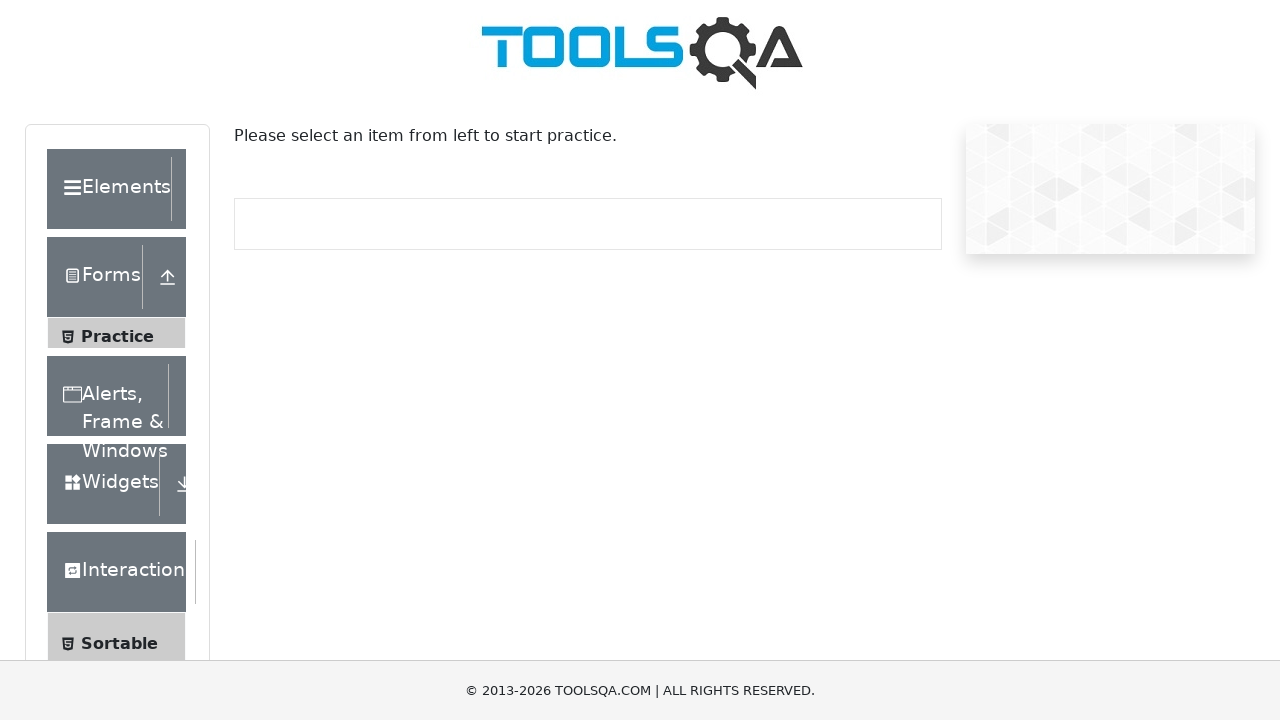

Clicked on Practice Form link at (116, 349) on xpath=//li[contains(.,'Practice Form')]
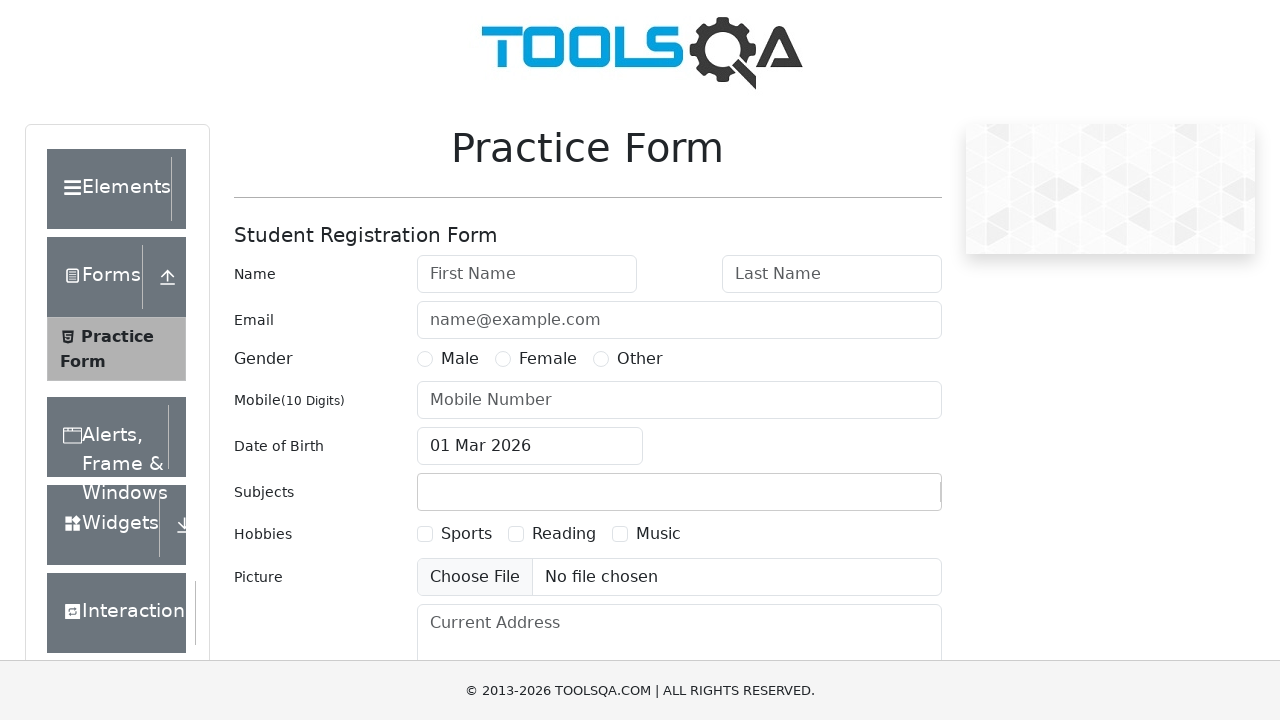

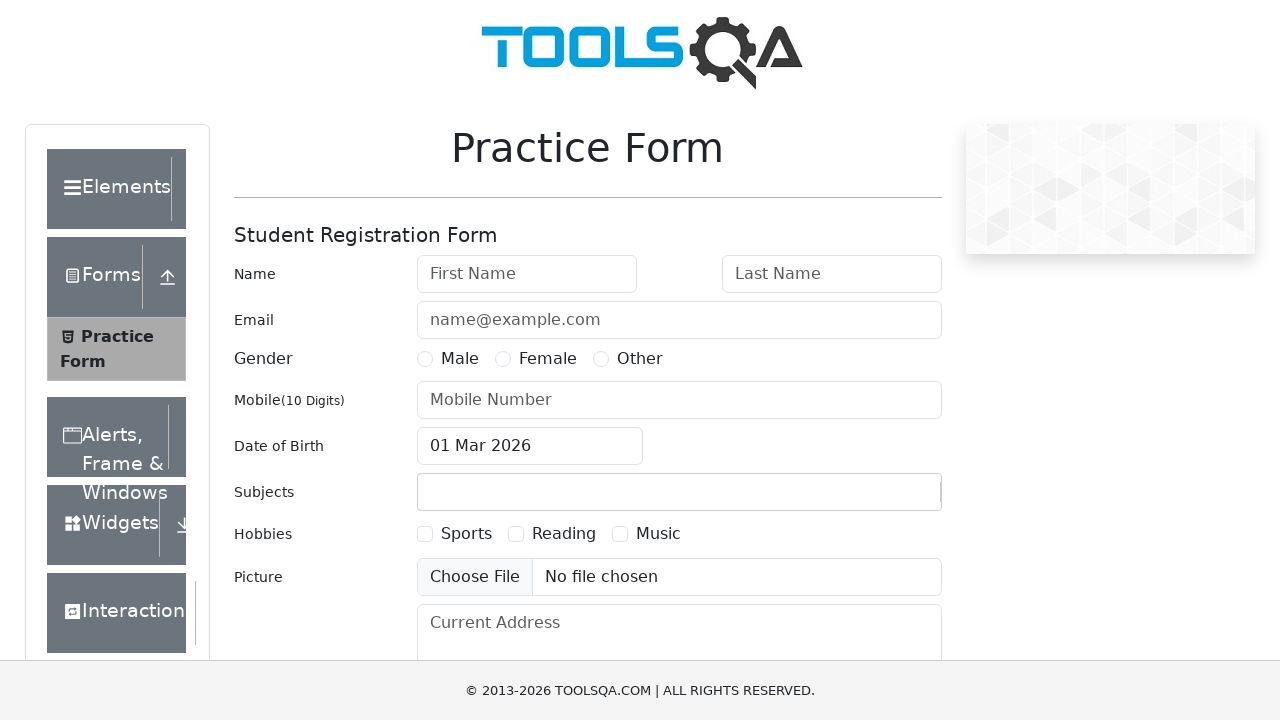